Clicks on Show More link to expand city list

Starting URL: https://www.swiggy.com/

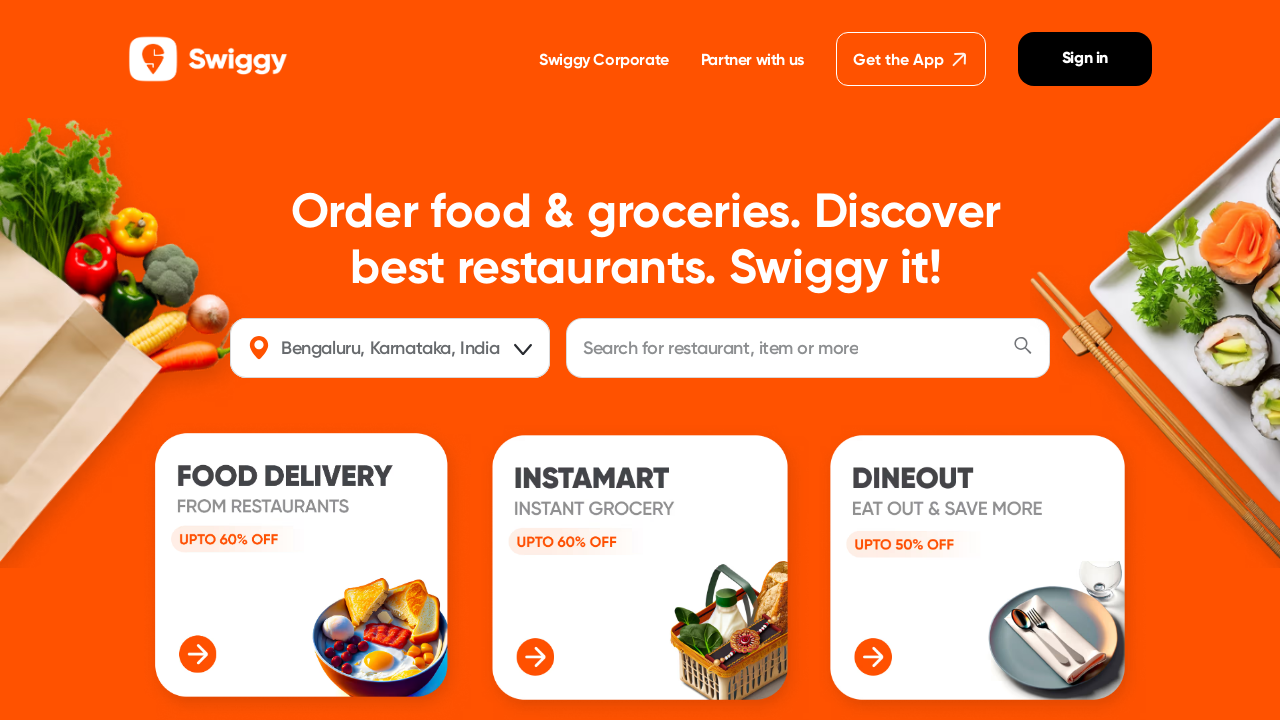

Clicked on Show More link to expand city list at (912, 360) on a >> internal:has-text="Show More"i >> nth=0
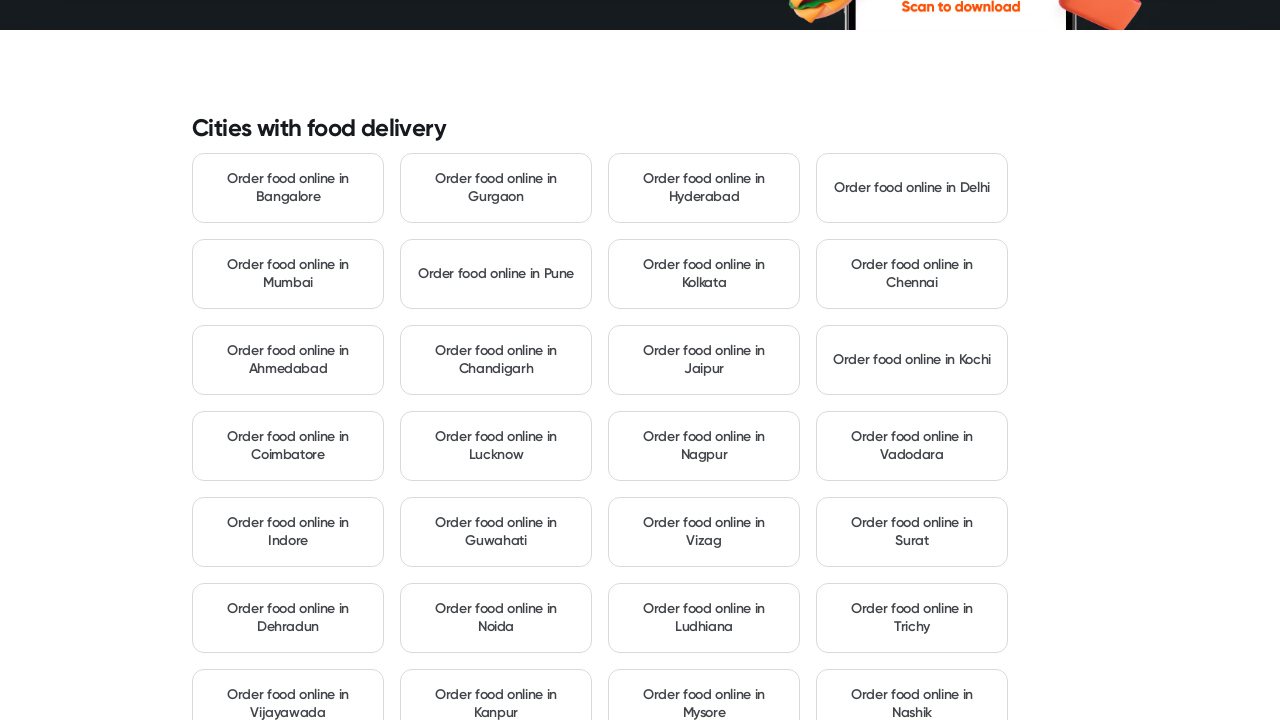

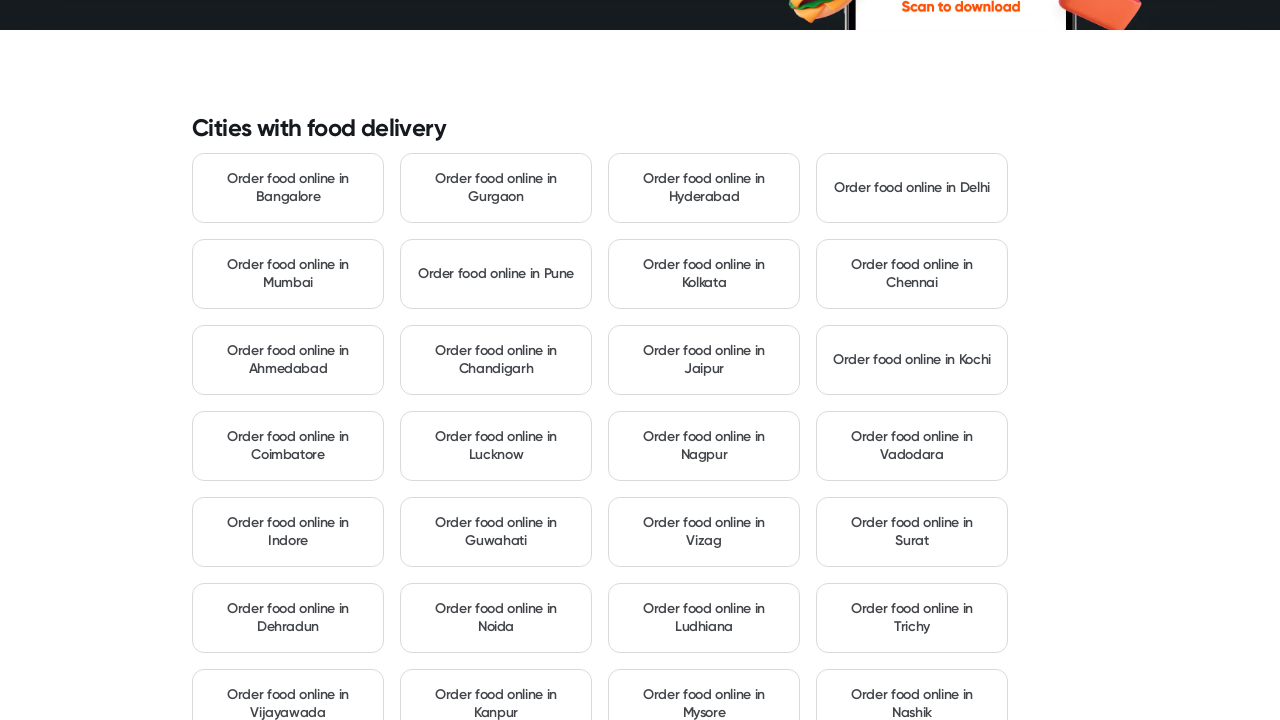